Tests a passenger dropdown selector on a travel booking page by clicking to open the dropdown, incrementing the adult passenger count 4 times using a loop, and then closing the dropdown.

Starting URL: https://rahulshettyacademy.com/dropdownsPractise/

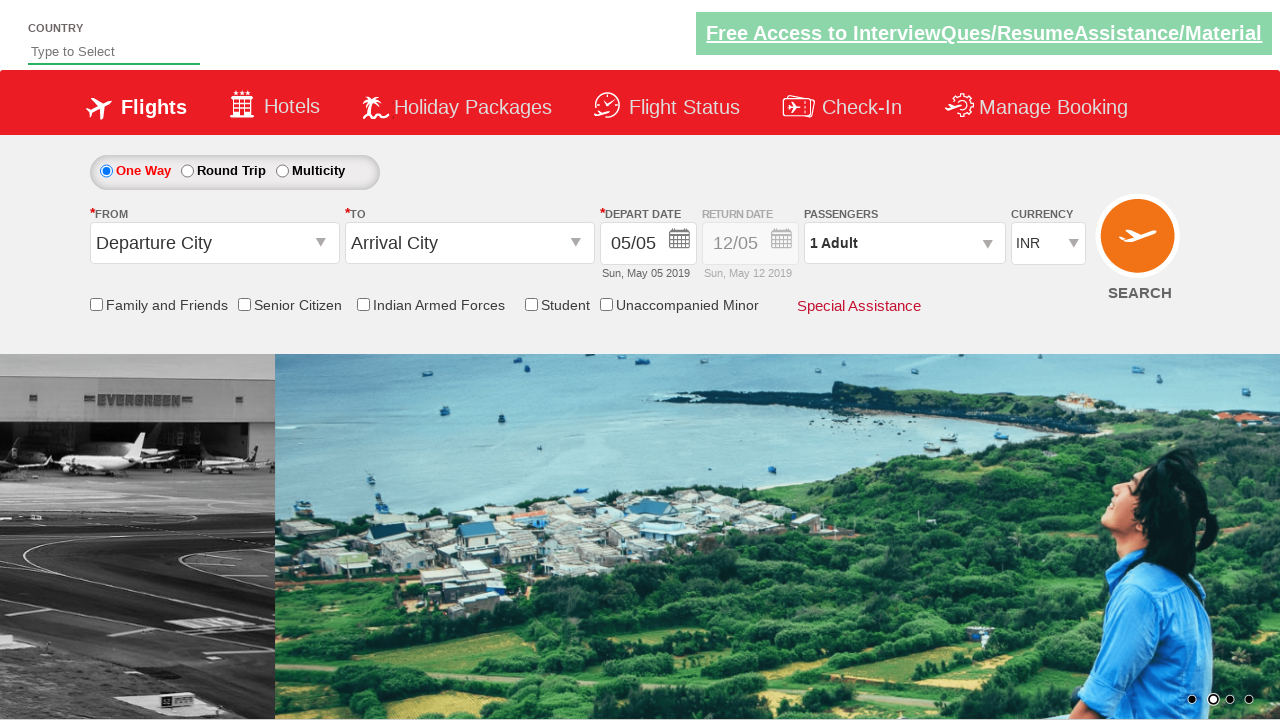

Clicked passenger info dropdown to open it at (904, 243) on #divpaxinfo
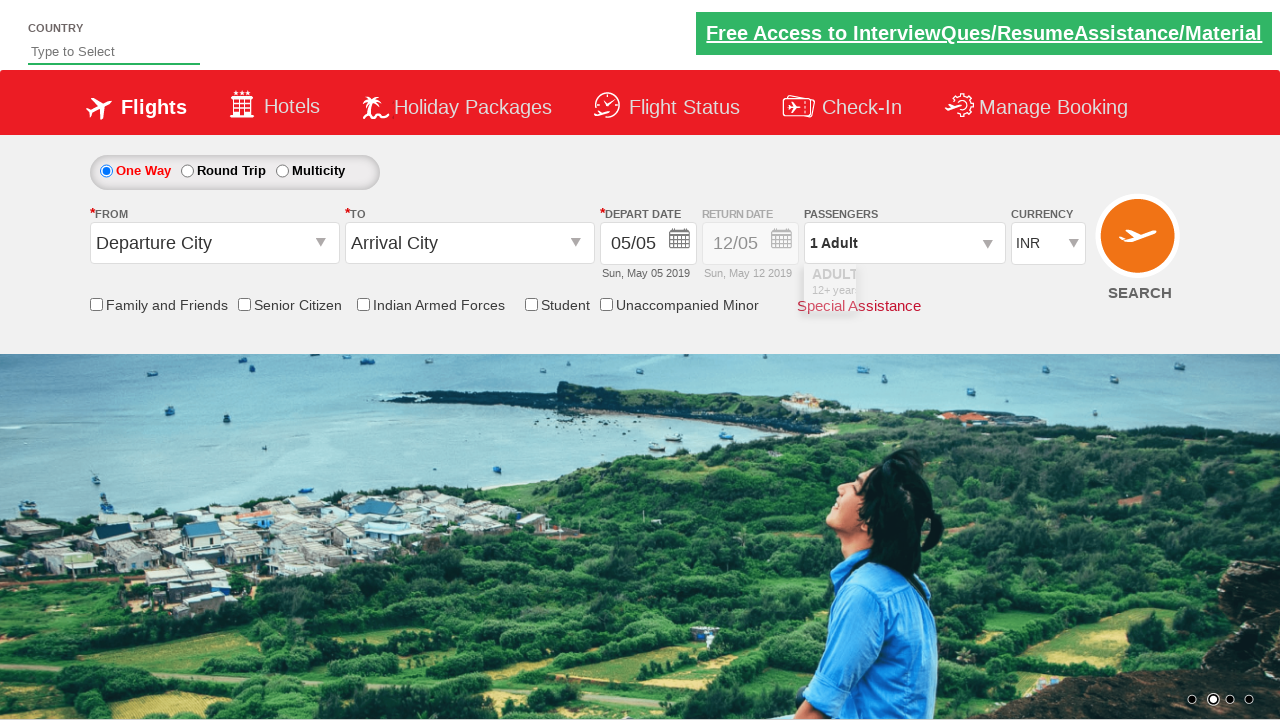

Waited for dropdown to be visible
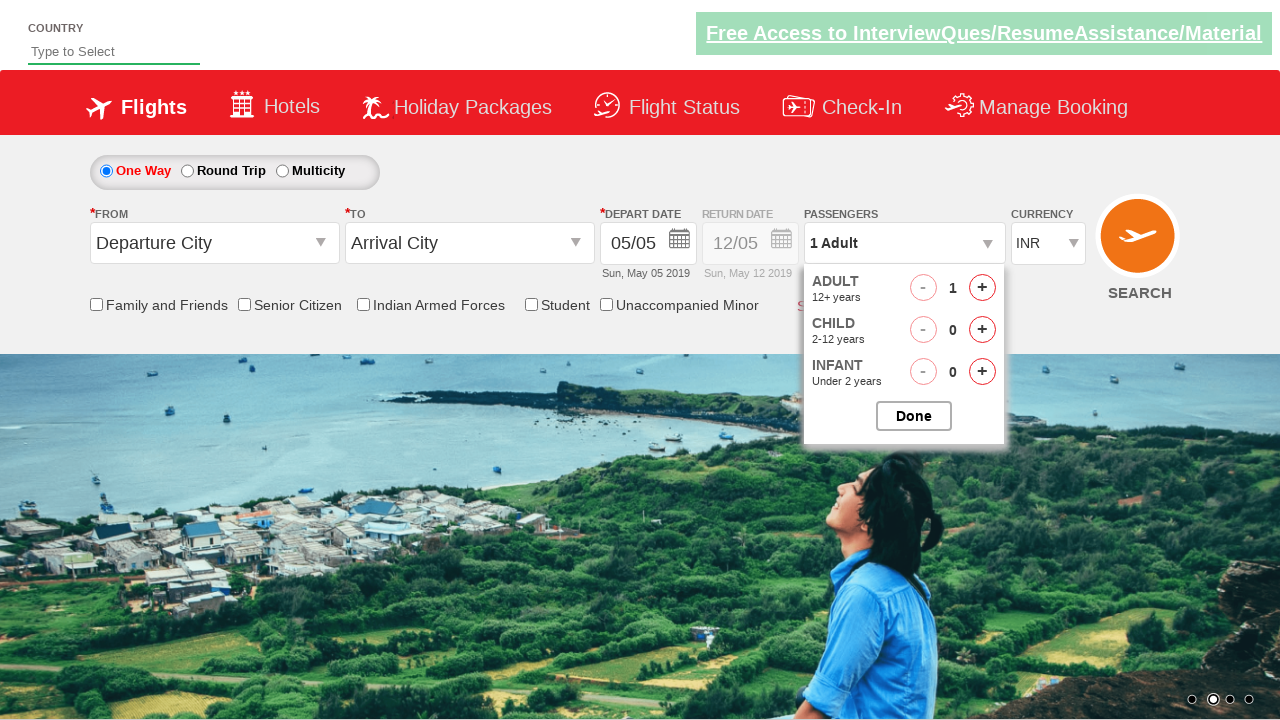

Clicked adult increment button (iteration 1 of 4) at (982, 288) on #hrefIncAdt
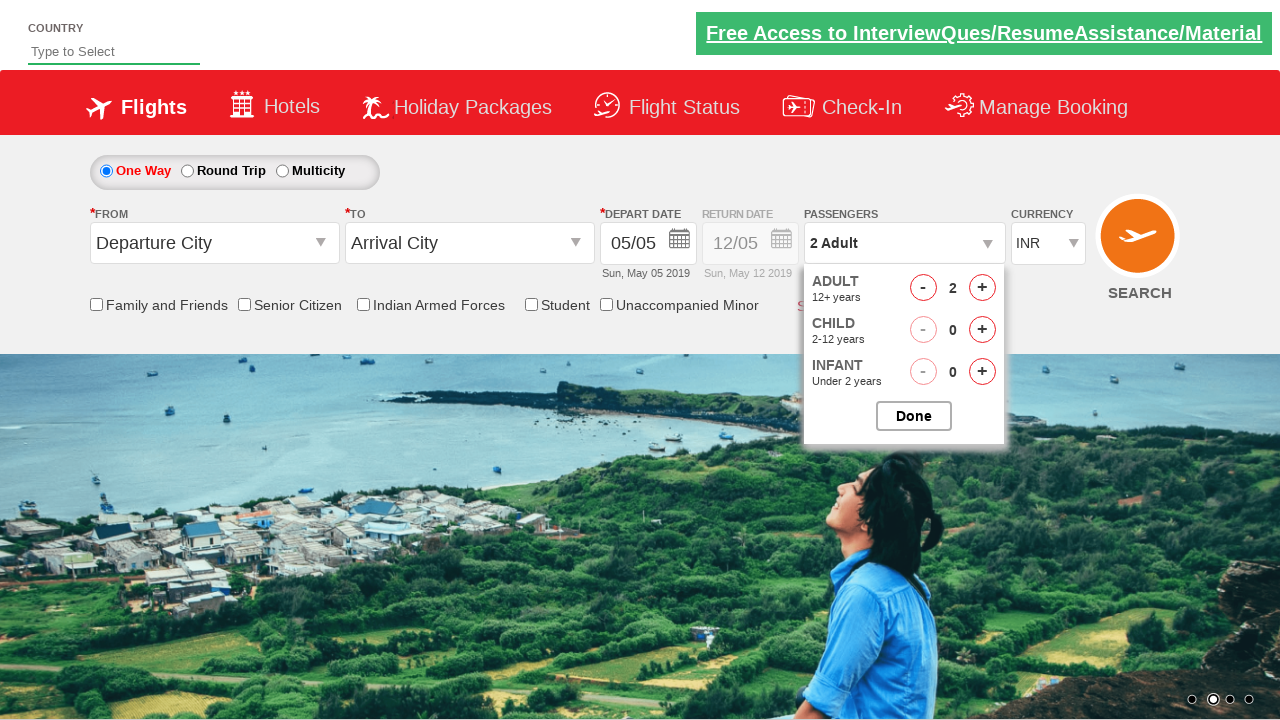

Retrieved passenger info: 2 Adult
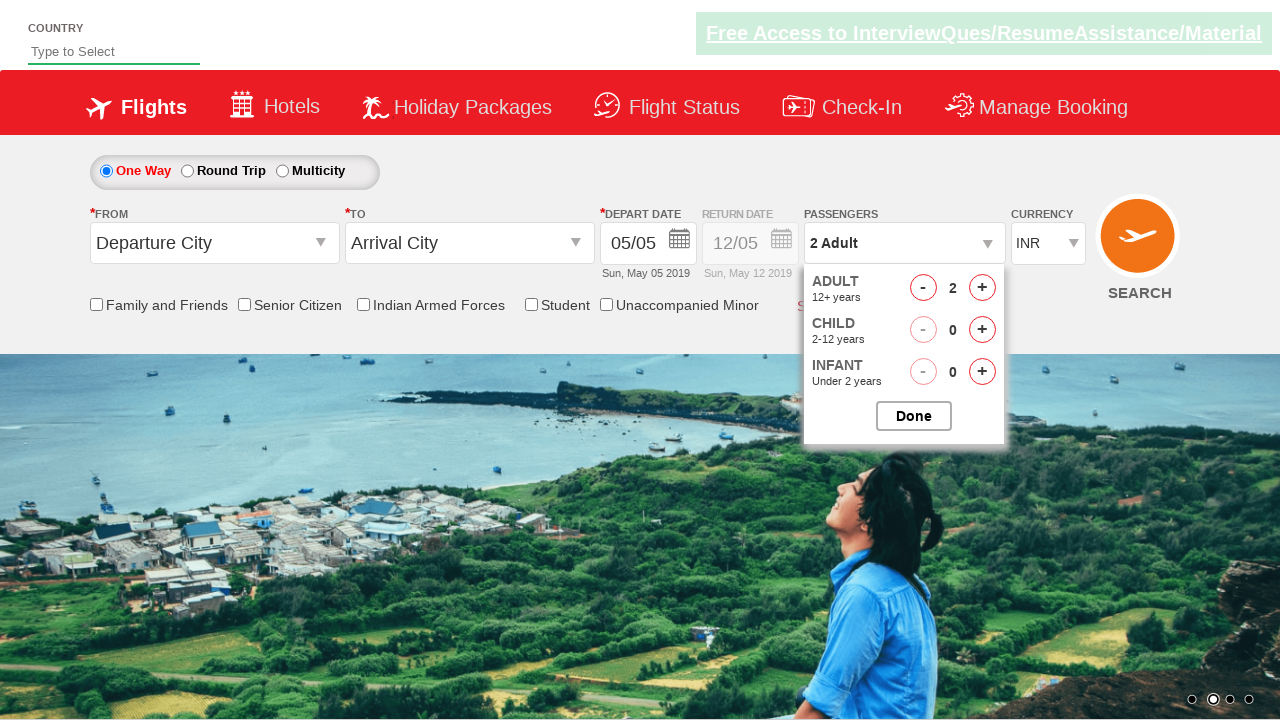

Clicked adult increment button (iteration 2 of 4) at (982, 288) on #hrefIncAdt
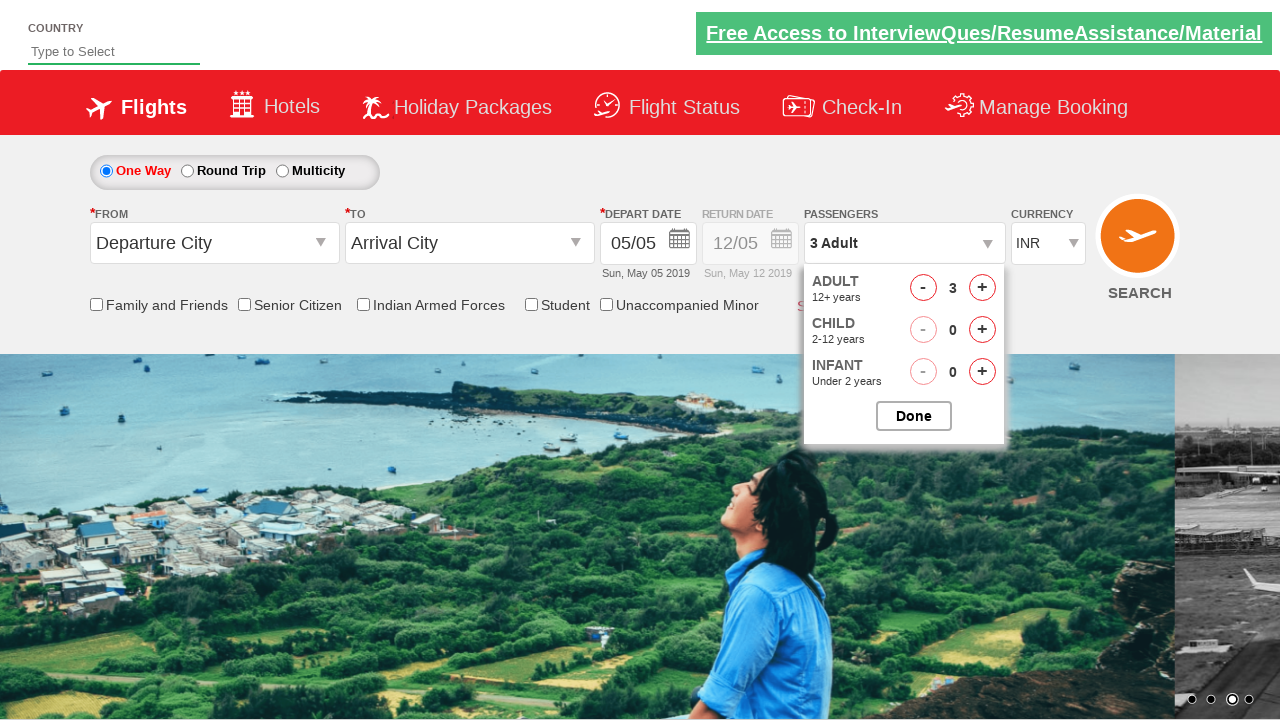

Retrieved passenger info: 3 Adult
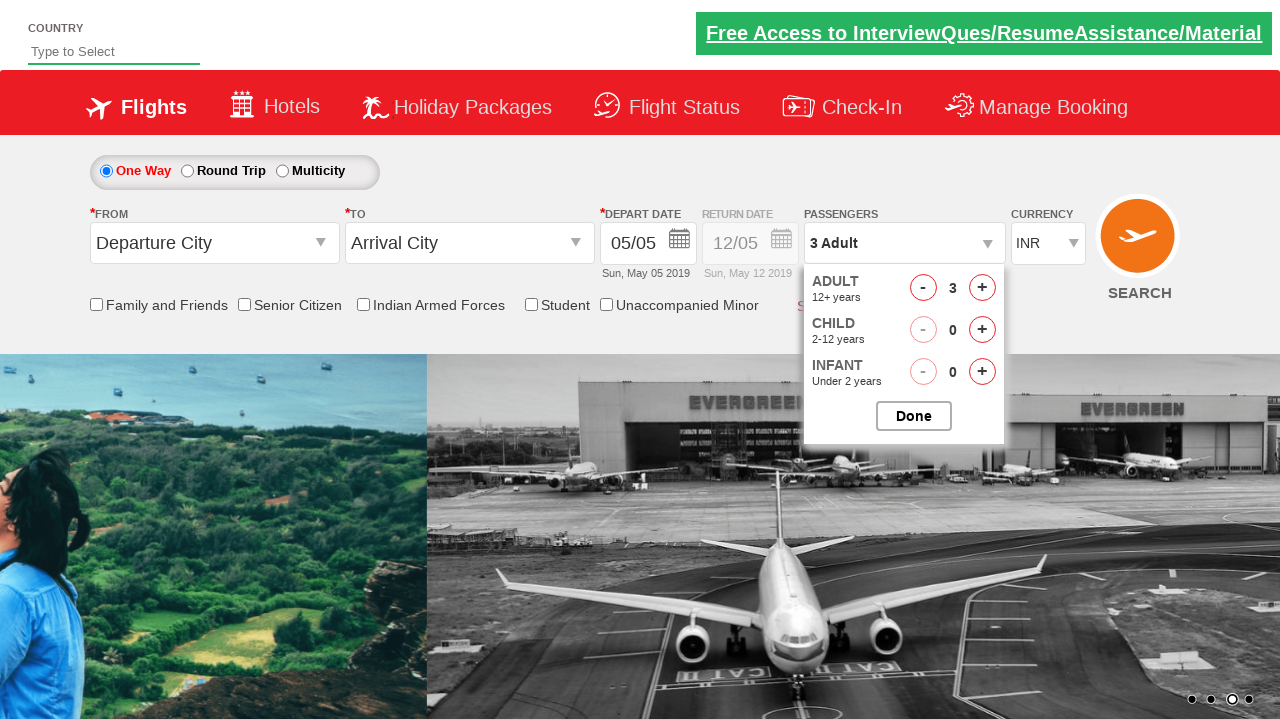

Clicked adult increment button (iteration 3 of 4) at (982, 288) on #hrefIncAdt
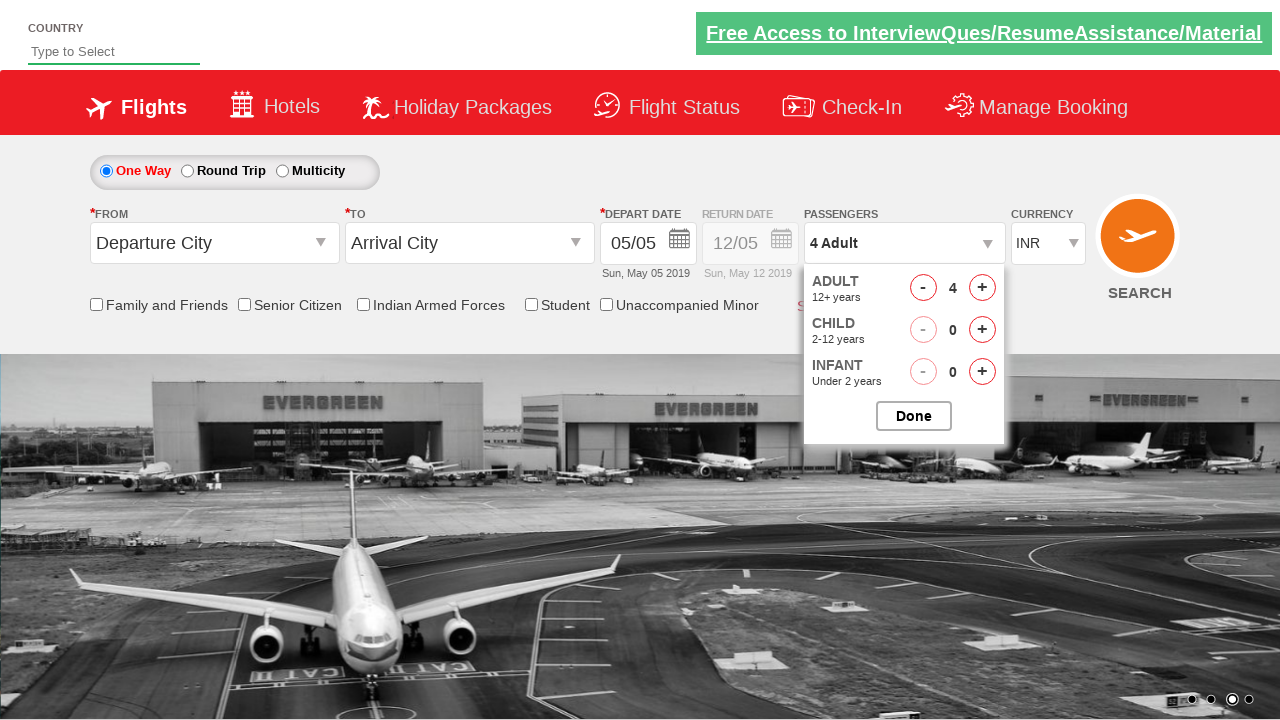

Retrieved passenger info: 4 Adult
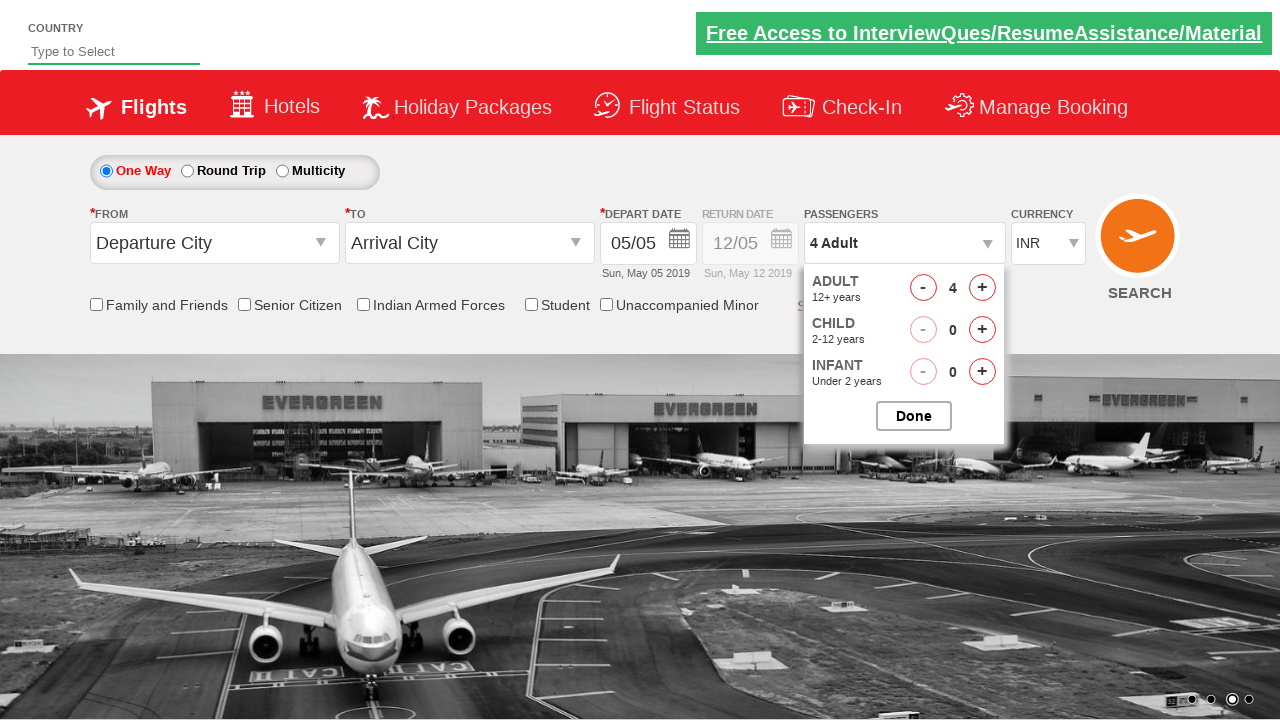

Clicked adult increment button (iteration 4 of 4) at (982, 288) on #hrefIncAdt
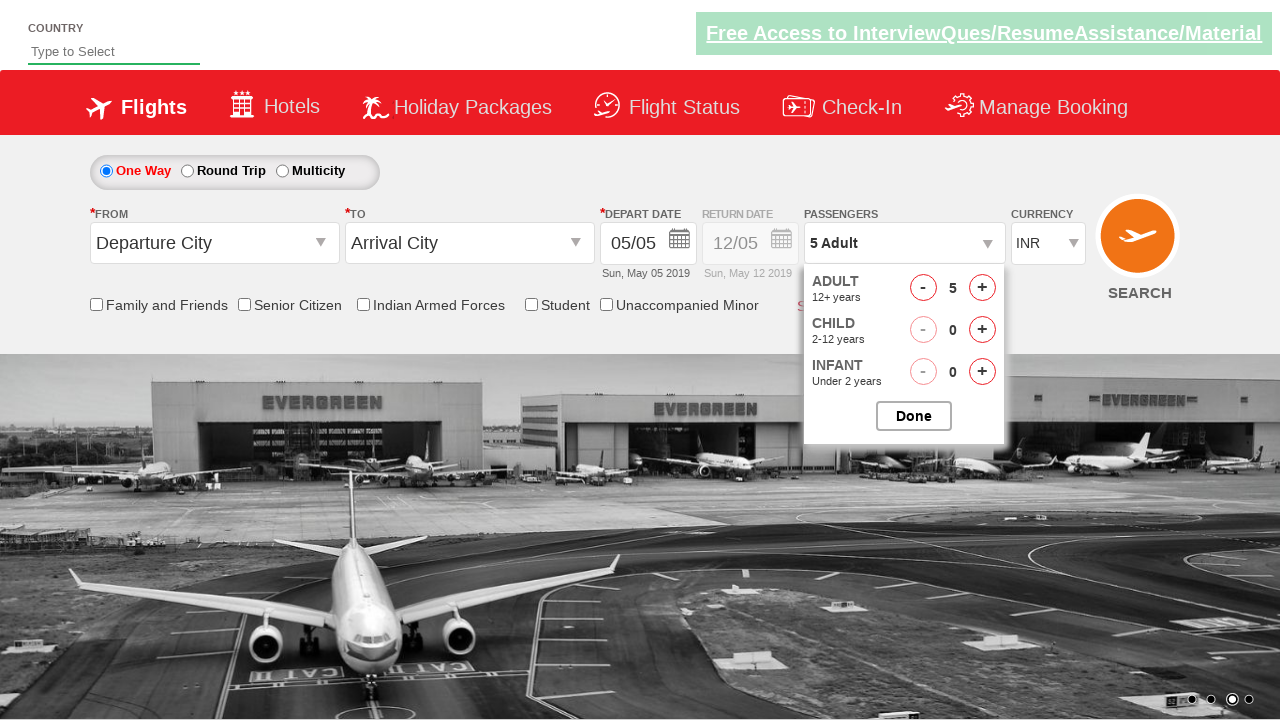

Retrieved passenger info: 5 Adult
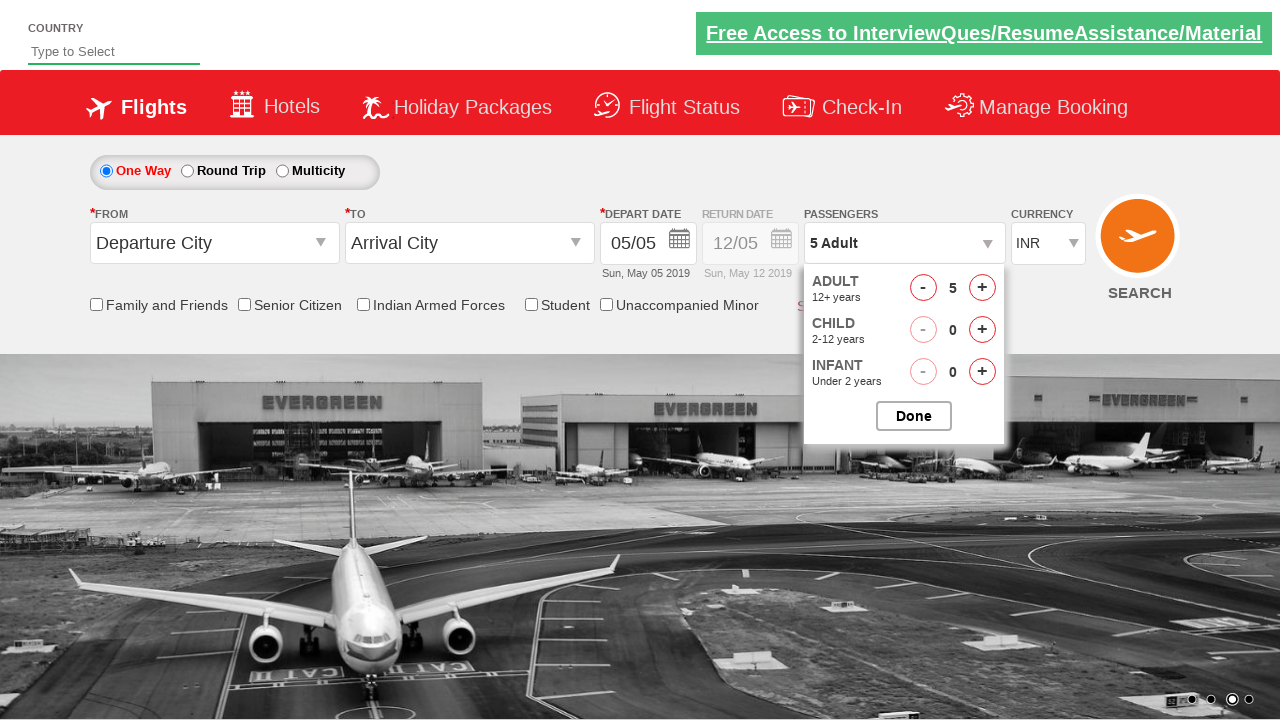

Clicked button to close passenger options dropdown at (914, 416) on #btnclosepaxoption
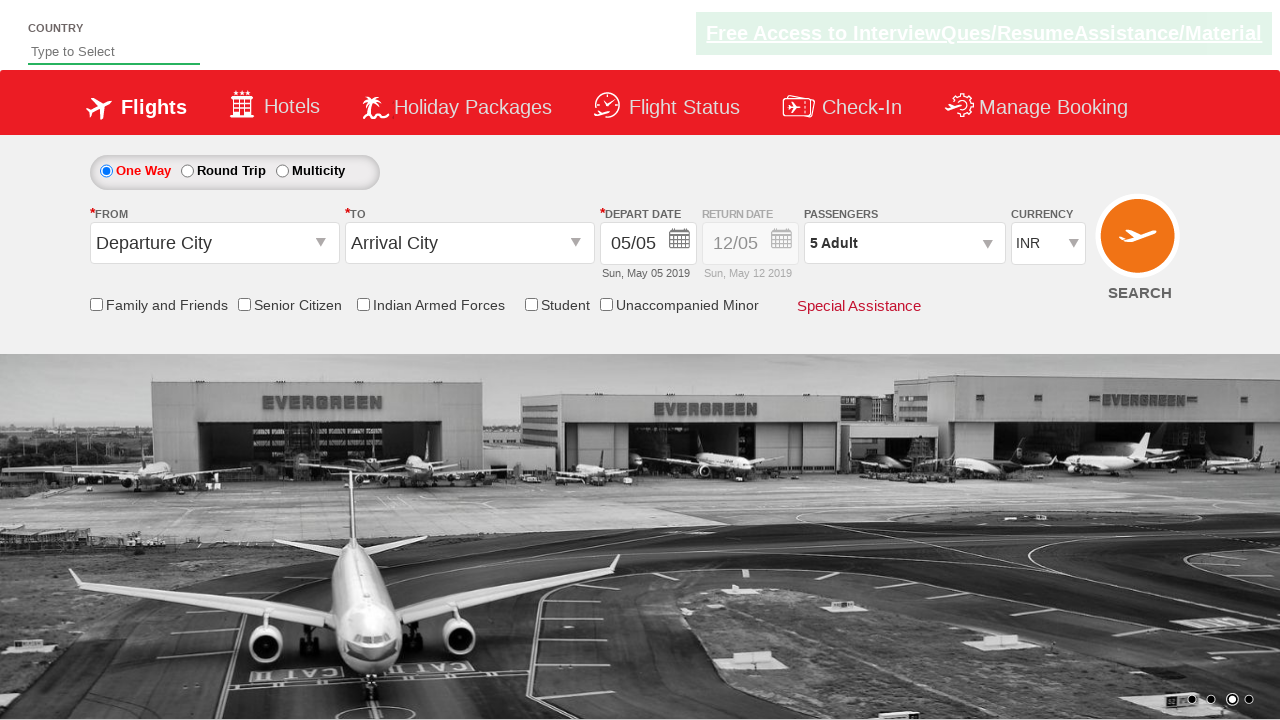

Waited for dropdown to close
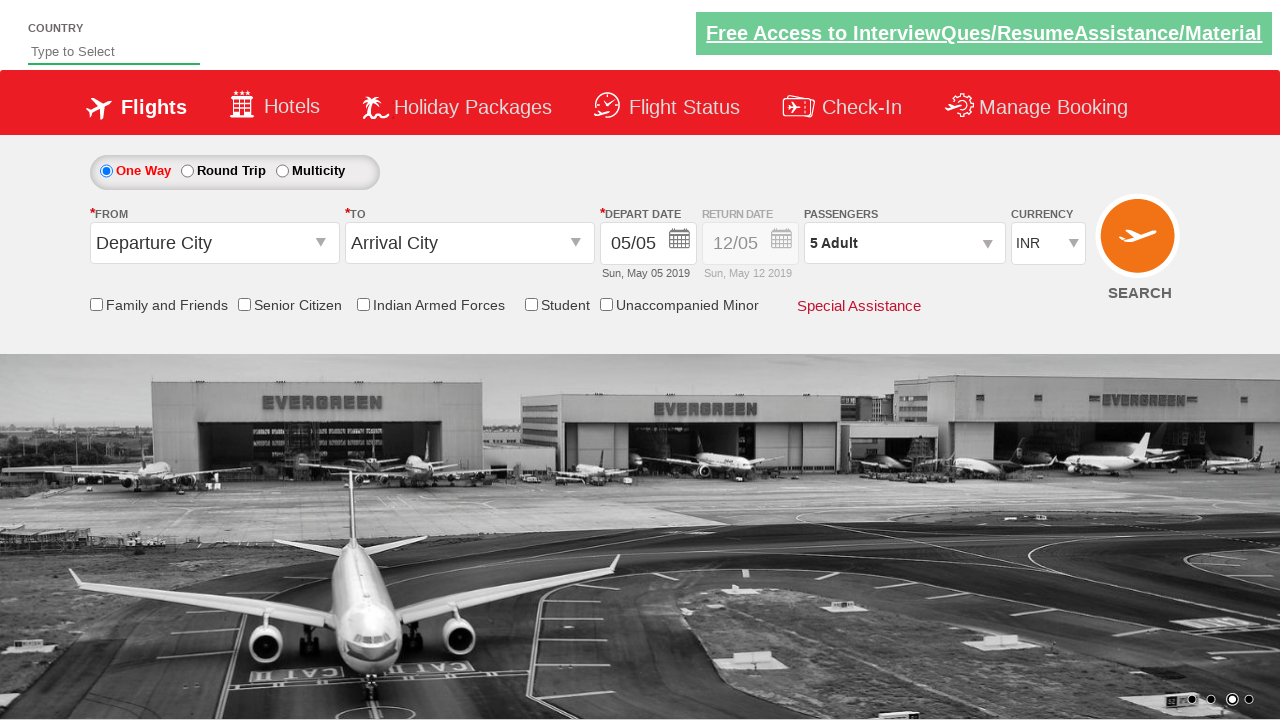

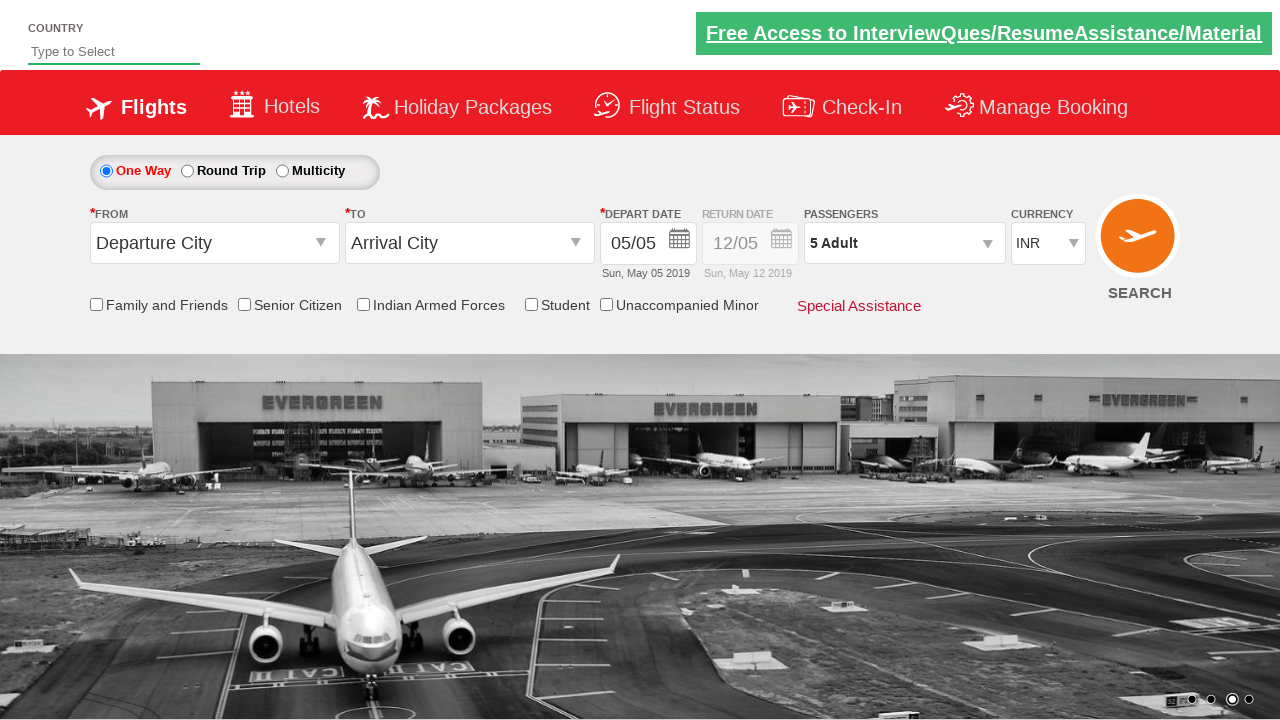